Tests a form submission flow by clicking a specific link, then filling out a form with first name, last name, city, and country fields before submitting

Starting URL: http://suninjuly.github.io/find_link_text

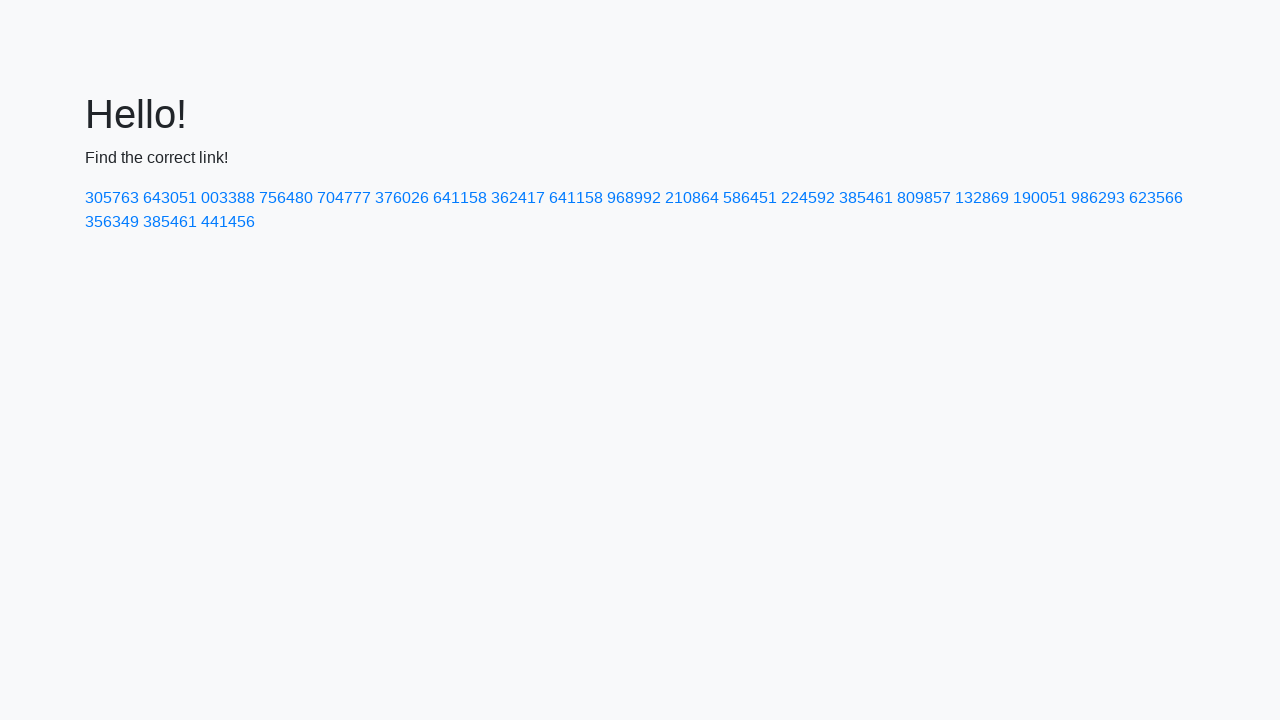

Clicked on link with text '224592' at (808, 198) on text=224592
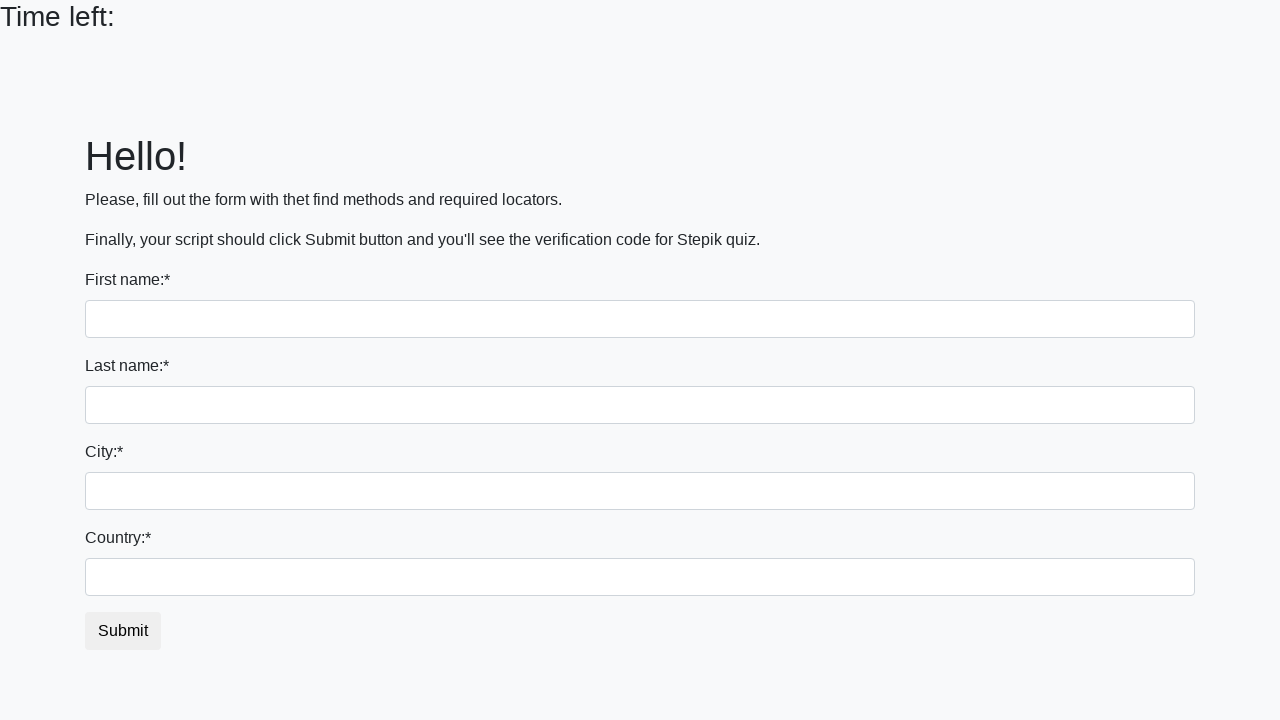

Filled first name field with 'Ivan' on input
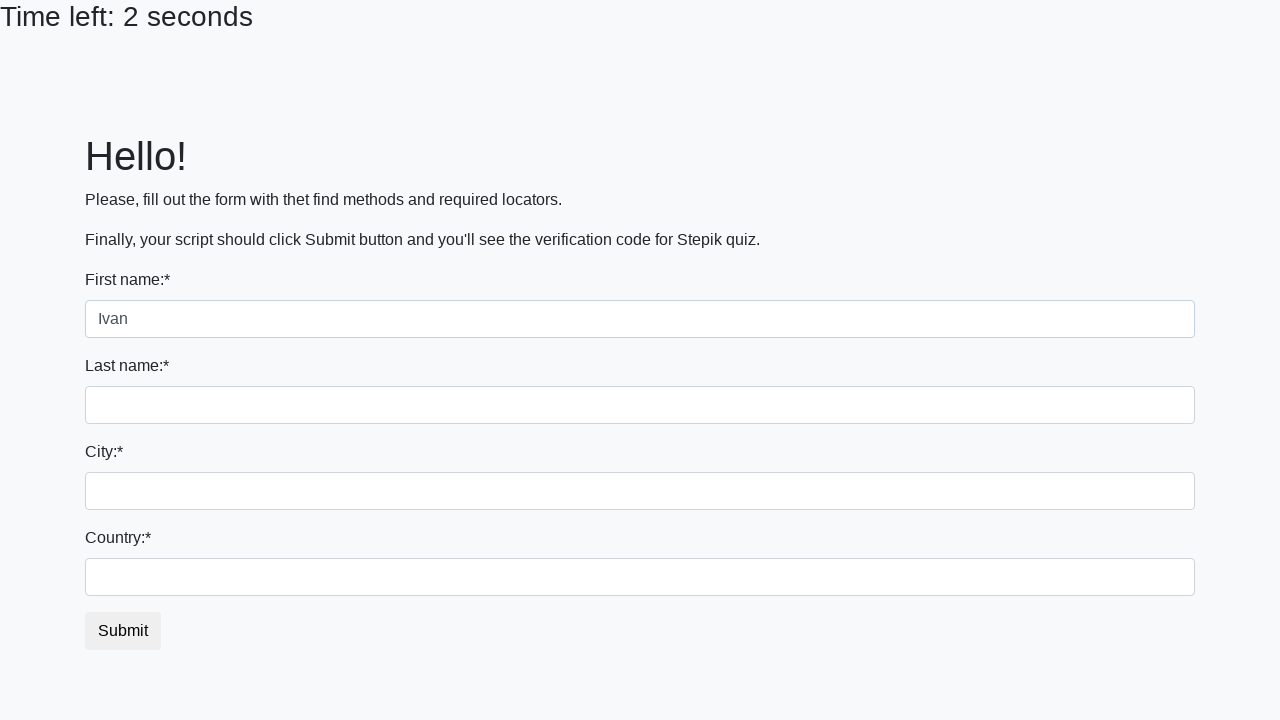

Filled last name field with 'Petrov' on input[name='last_name']
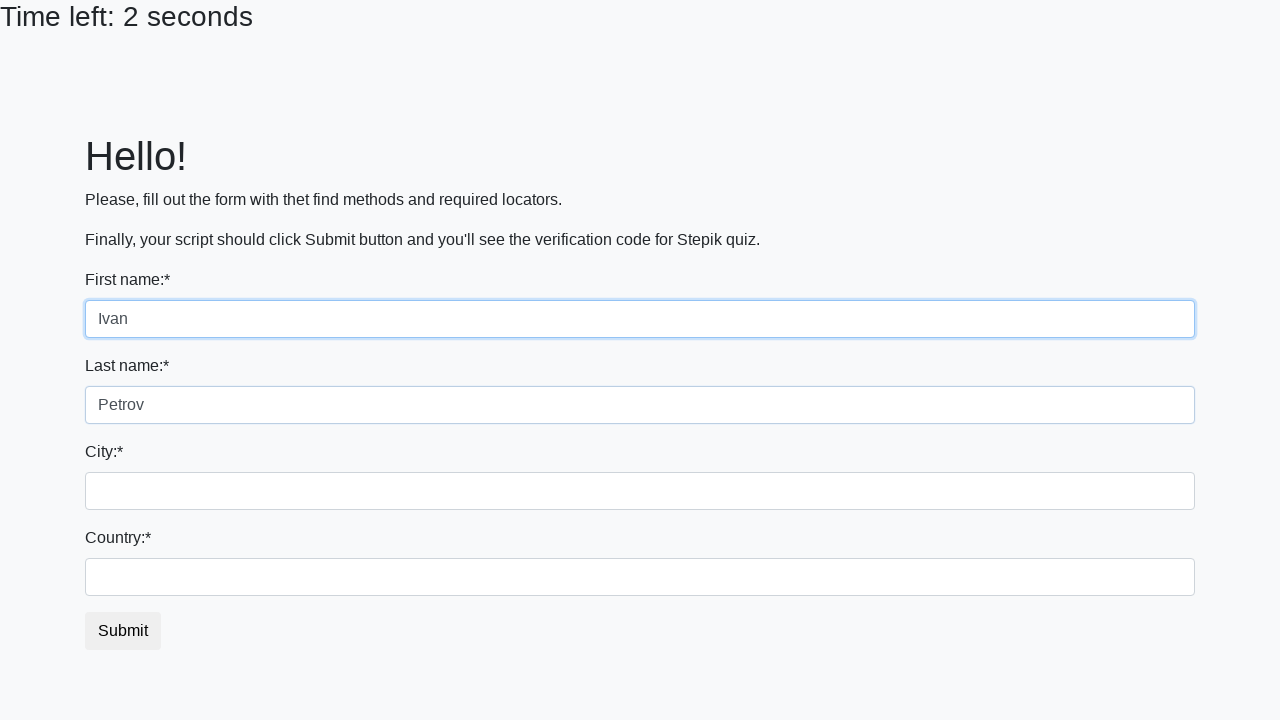

Filled city field with 'Smolensk' on .form-control.city
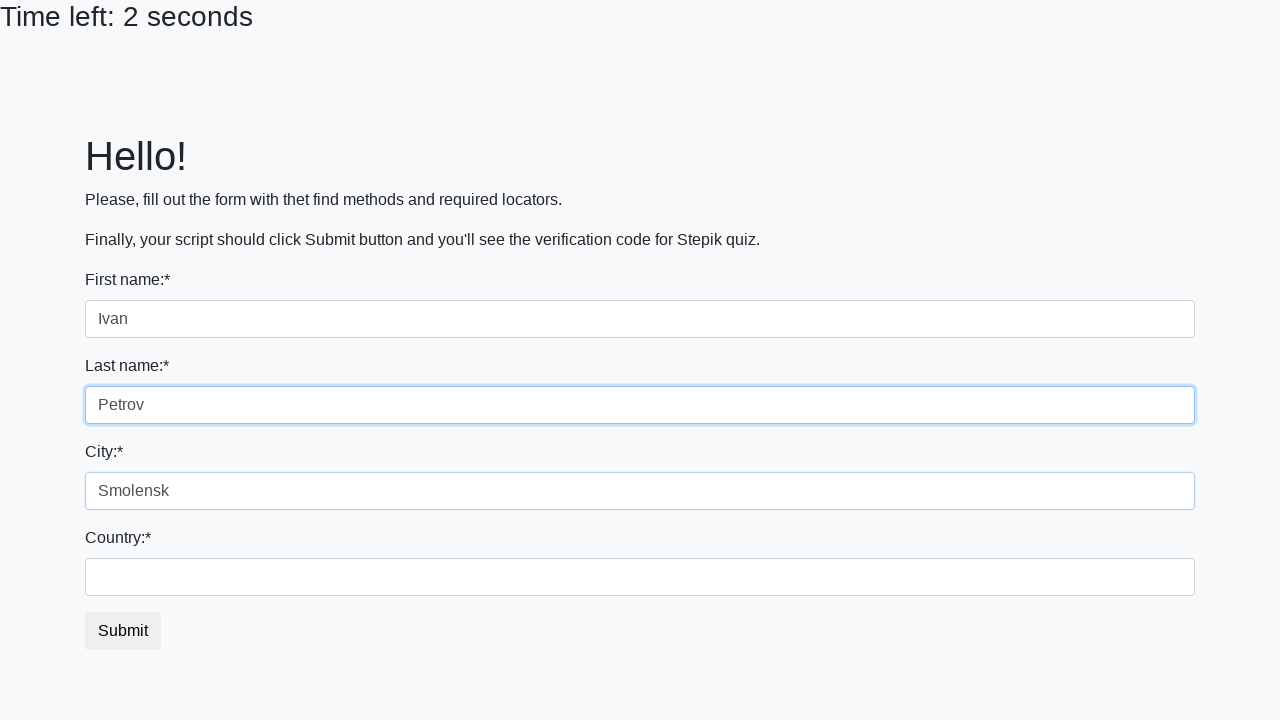

Filled country field with 'Russia' on #country
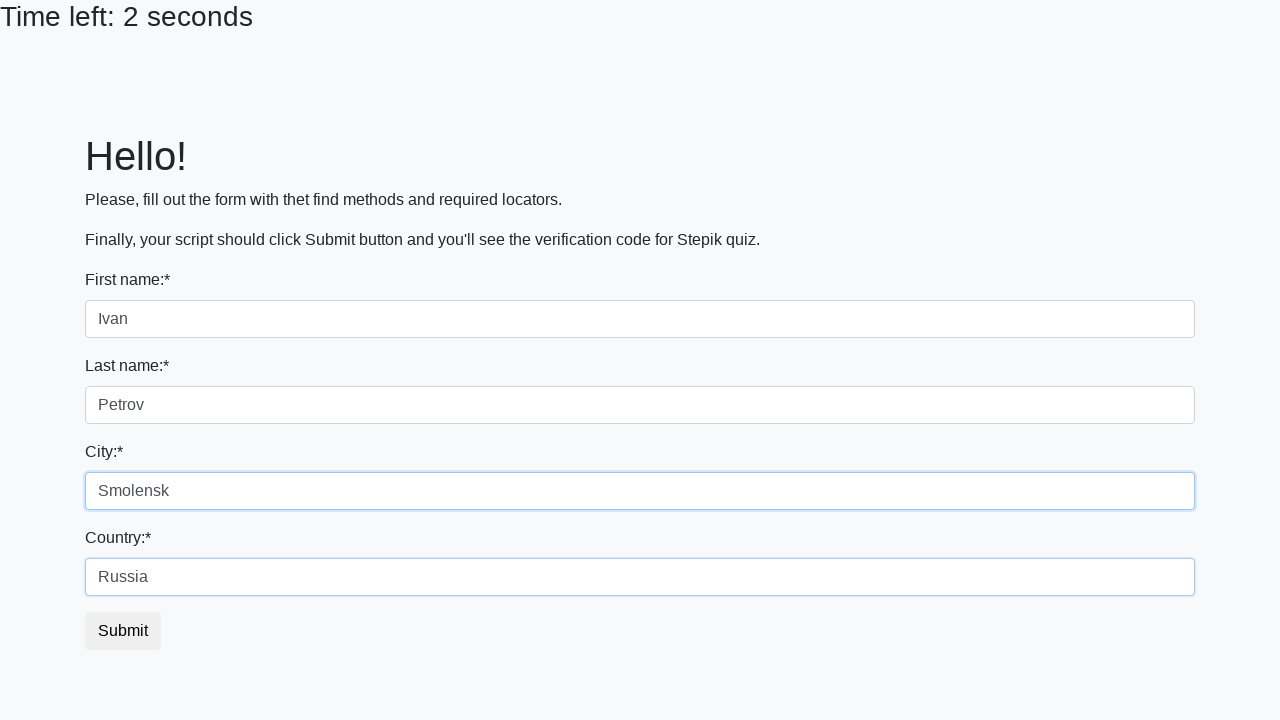

Clicked submit button to complete form submission at (123, 631) on button.btn
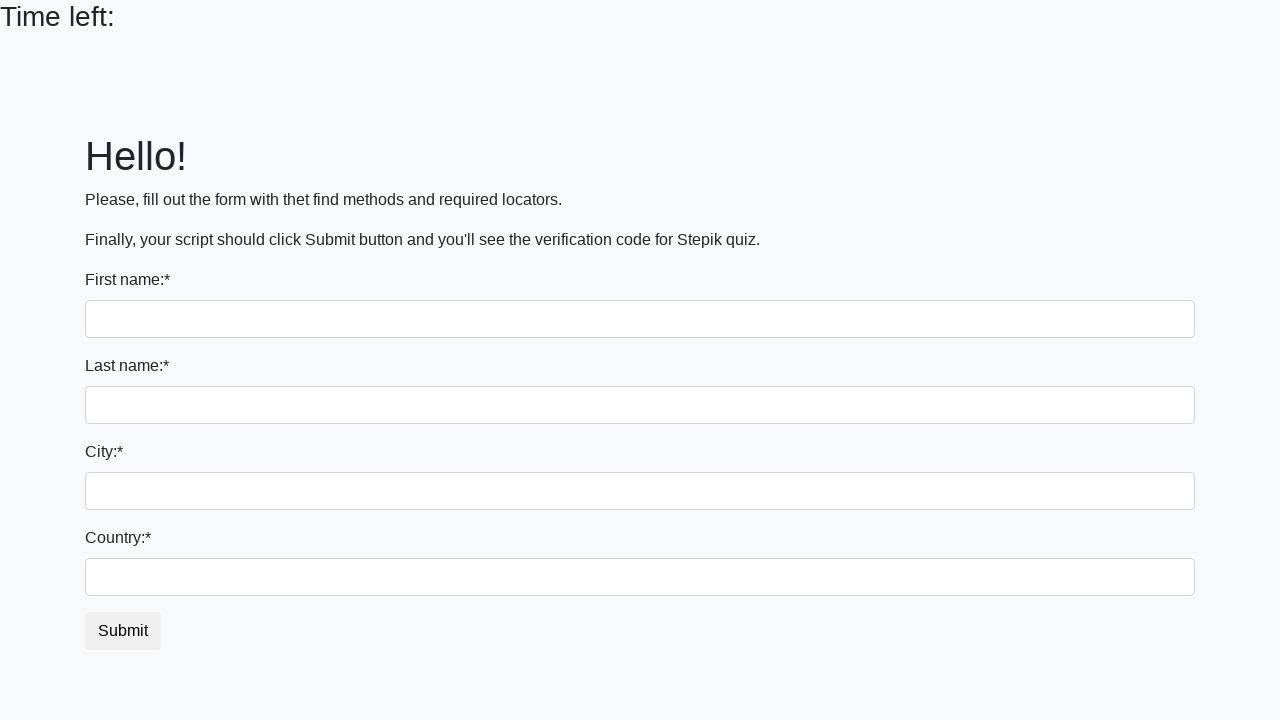

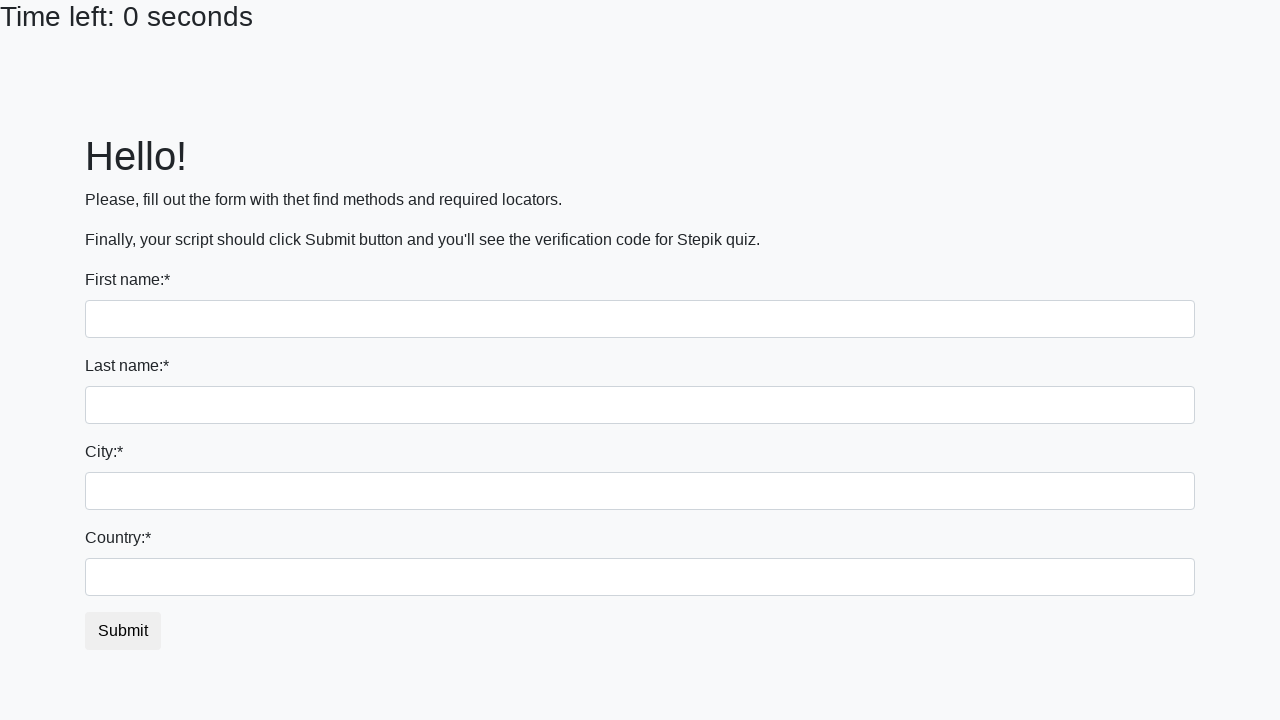